Tests XPath traversal techniques by navigating to an automation practice page and verifying elements can be located using sibling and parent XPath axes

Starting URL: https://rahulshettyacademy.com/AutomationPractice/

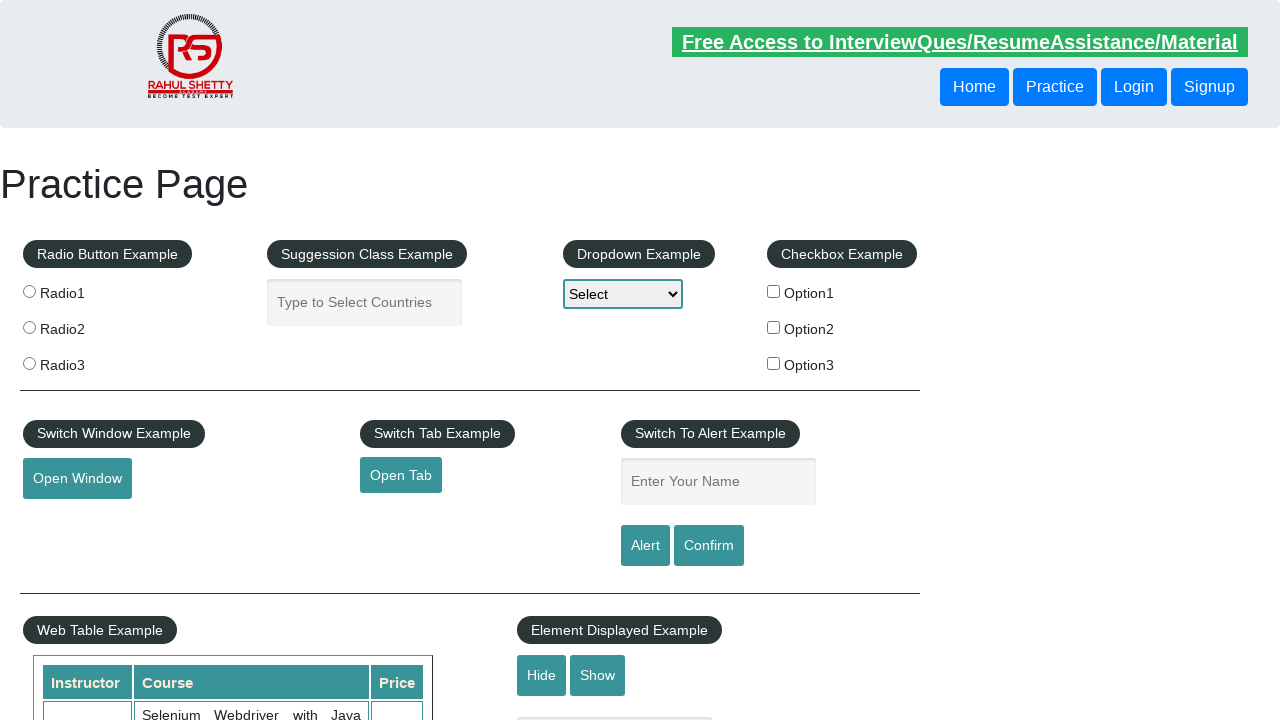

Header element loaded
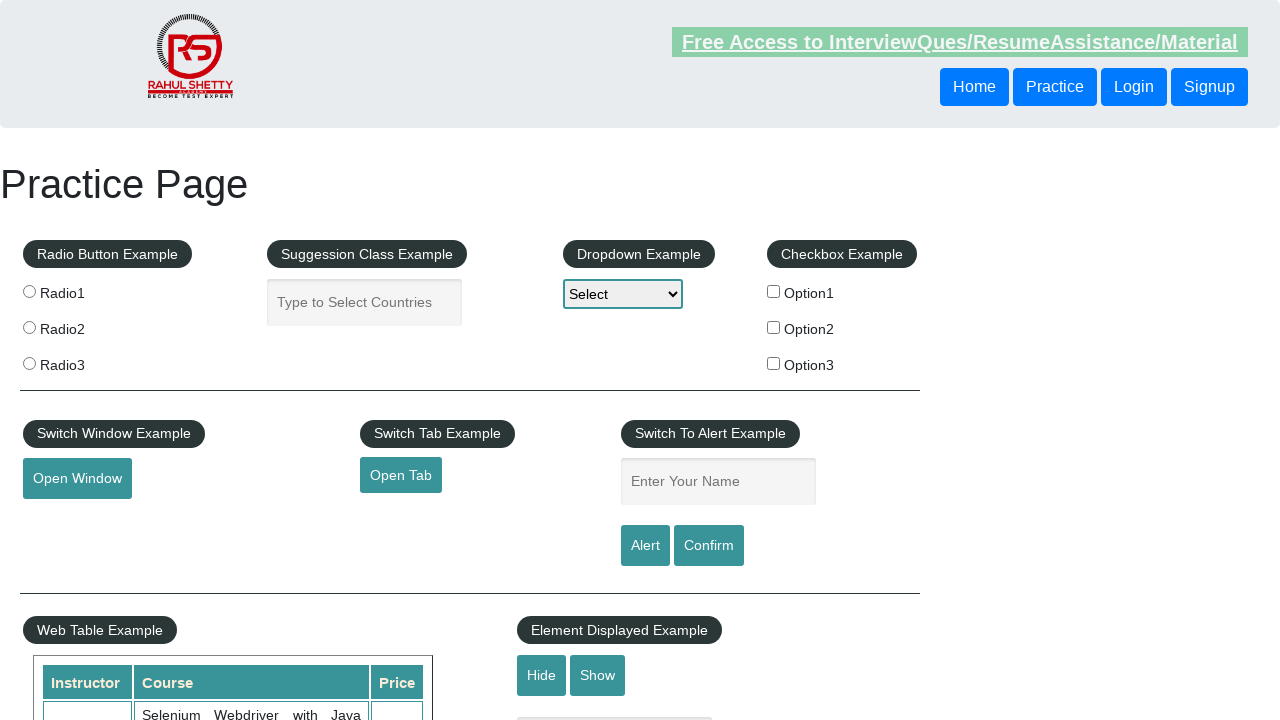

Located button via following-sibling XPath axis
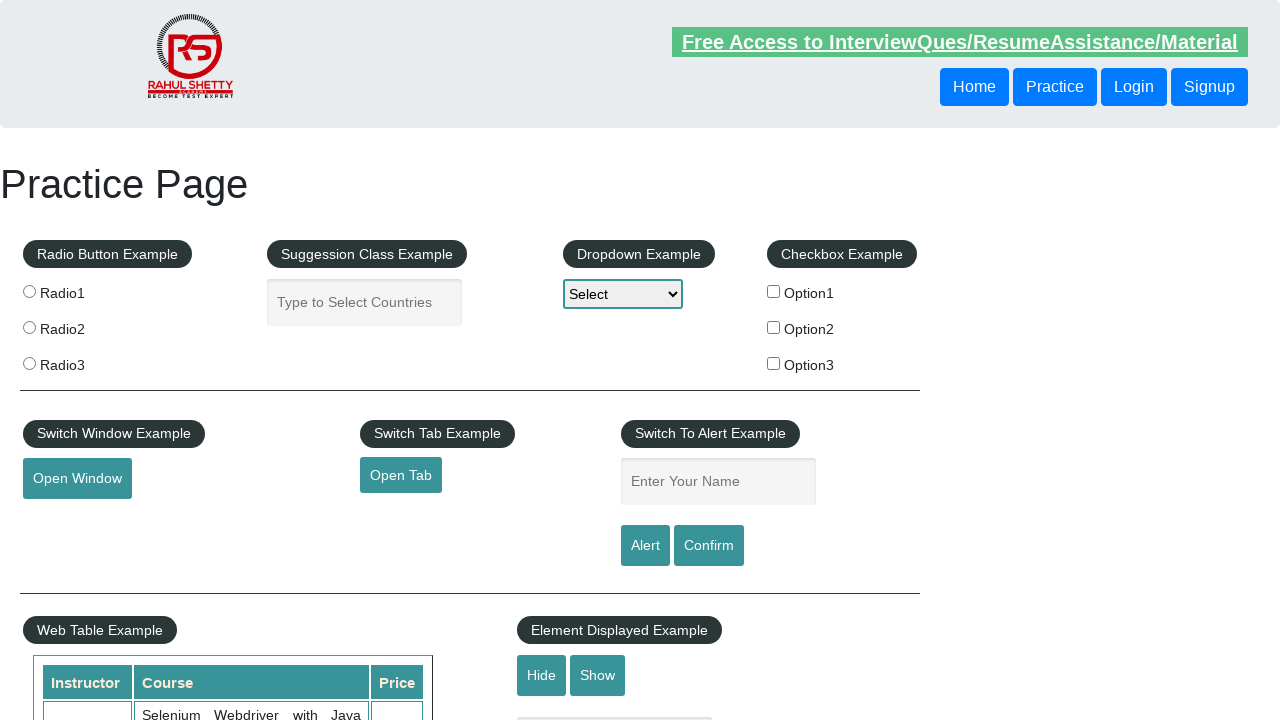

Following-sibling button is visible
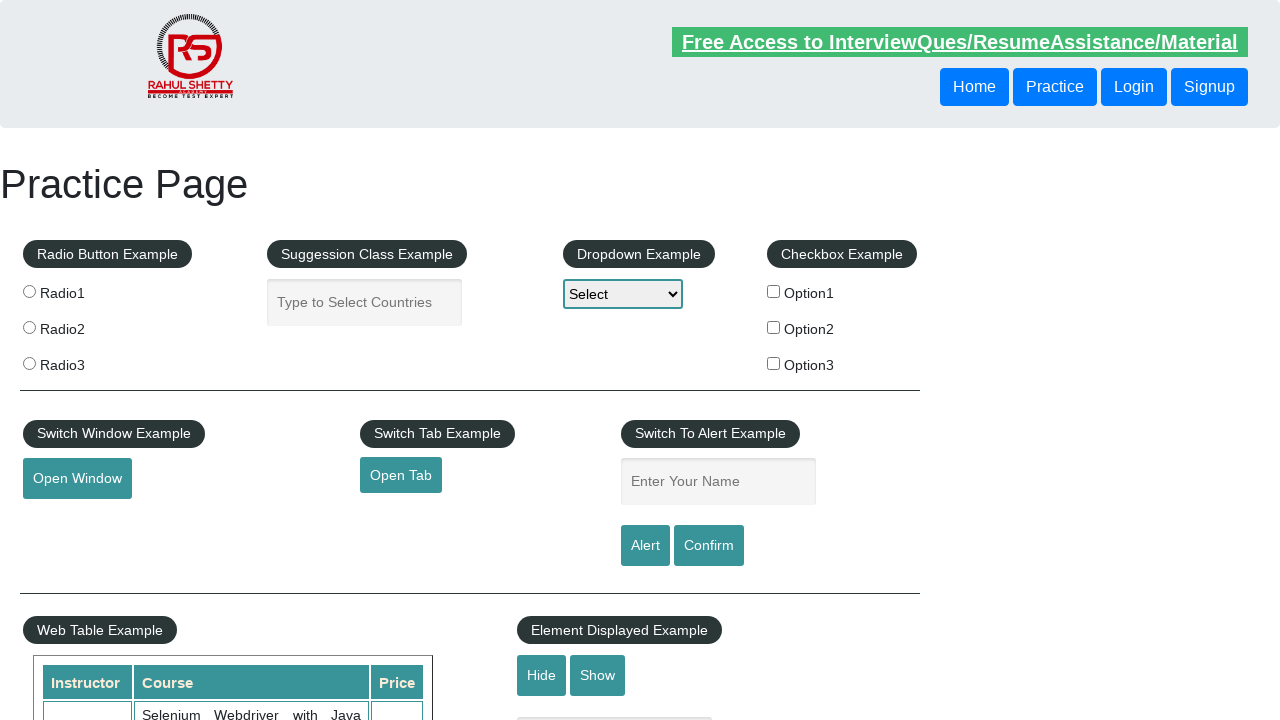

Located button via parent XPath axis
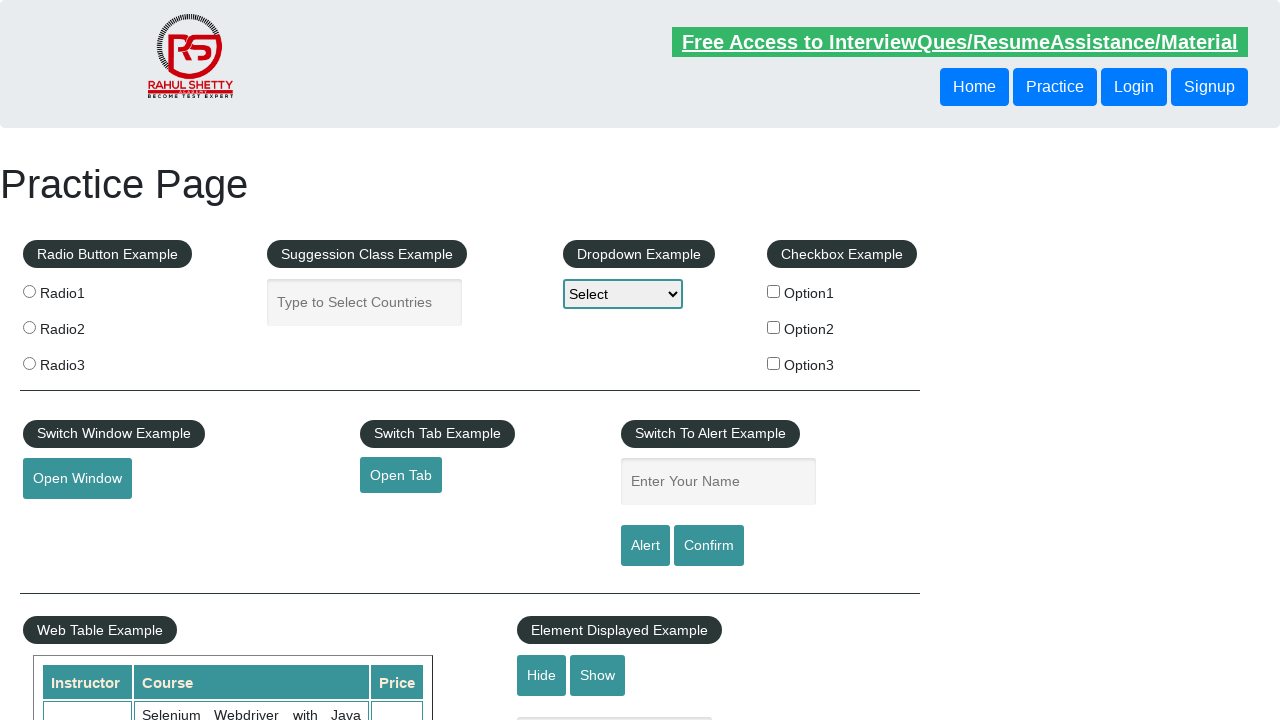

Parent div button is visible
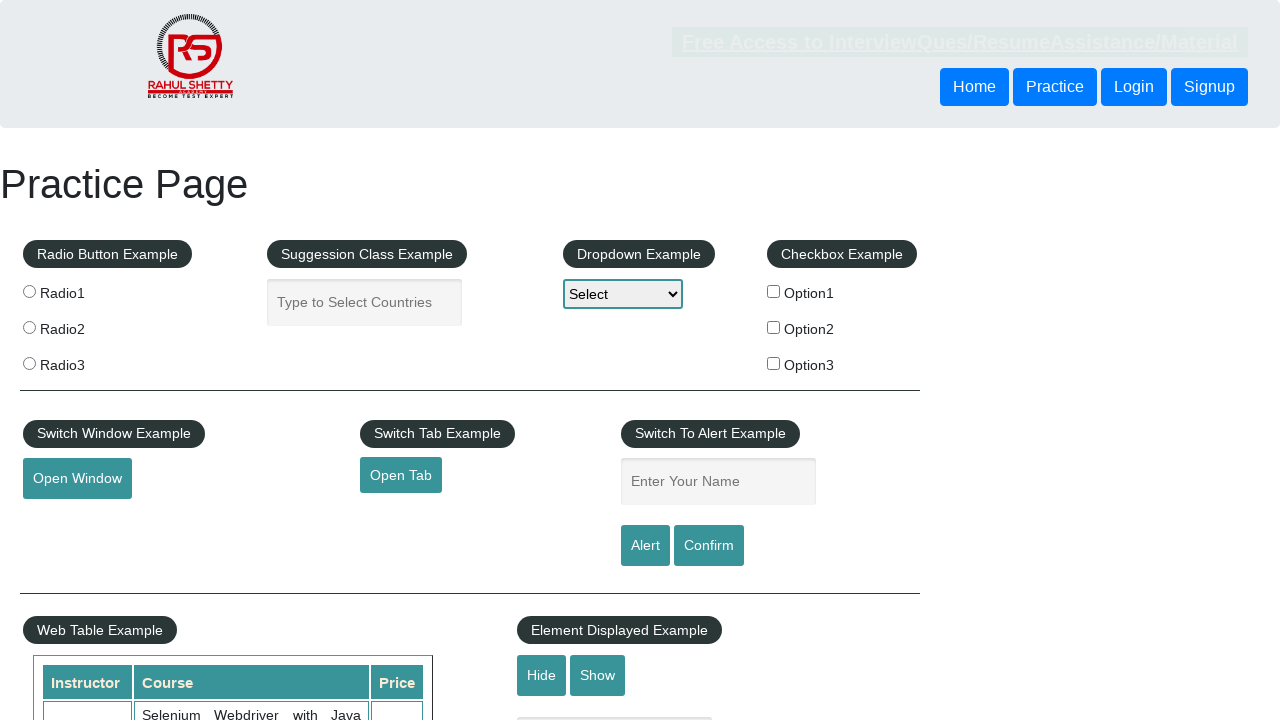

Located header link via double parent XPath traversal
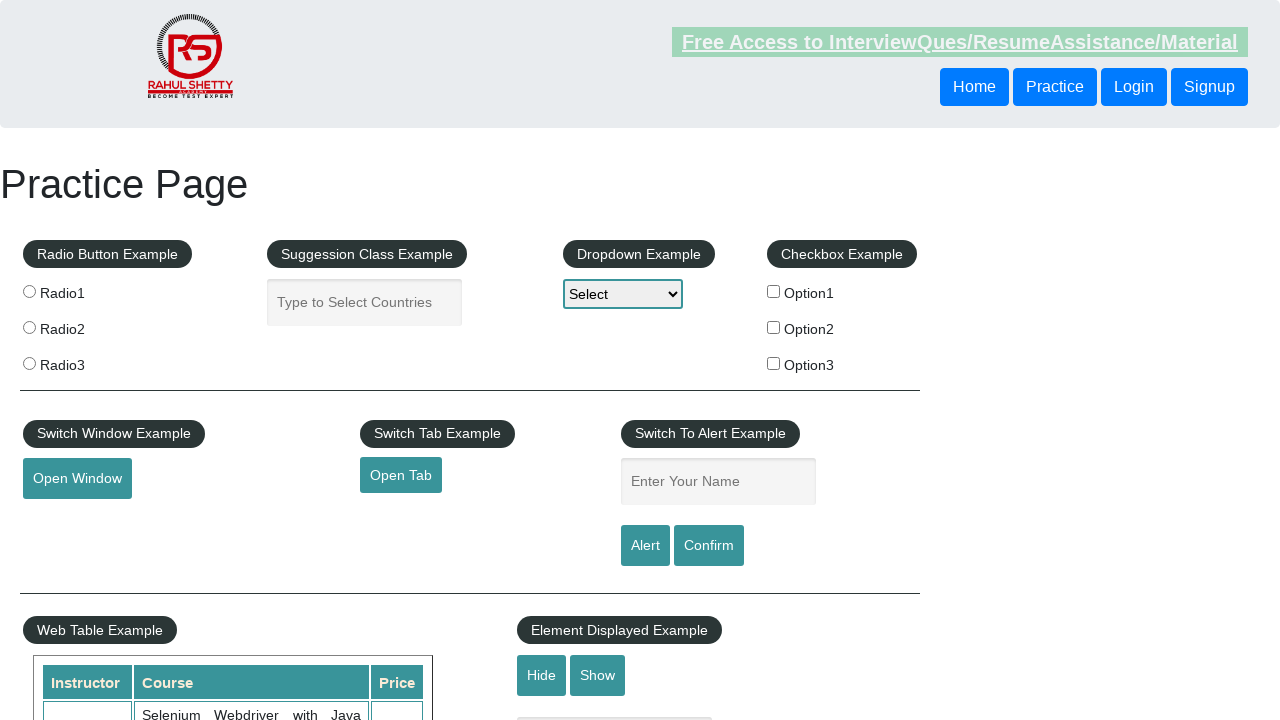

Header link element is visible
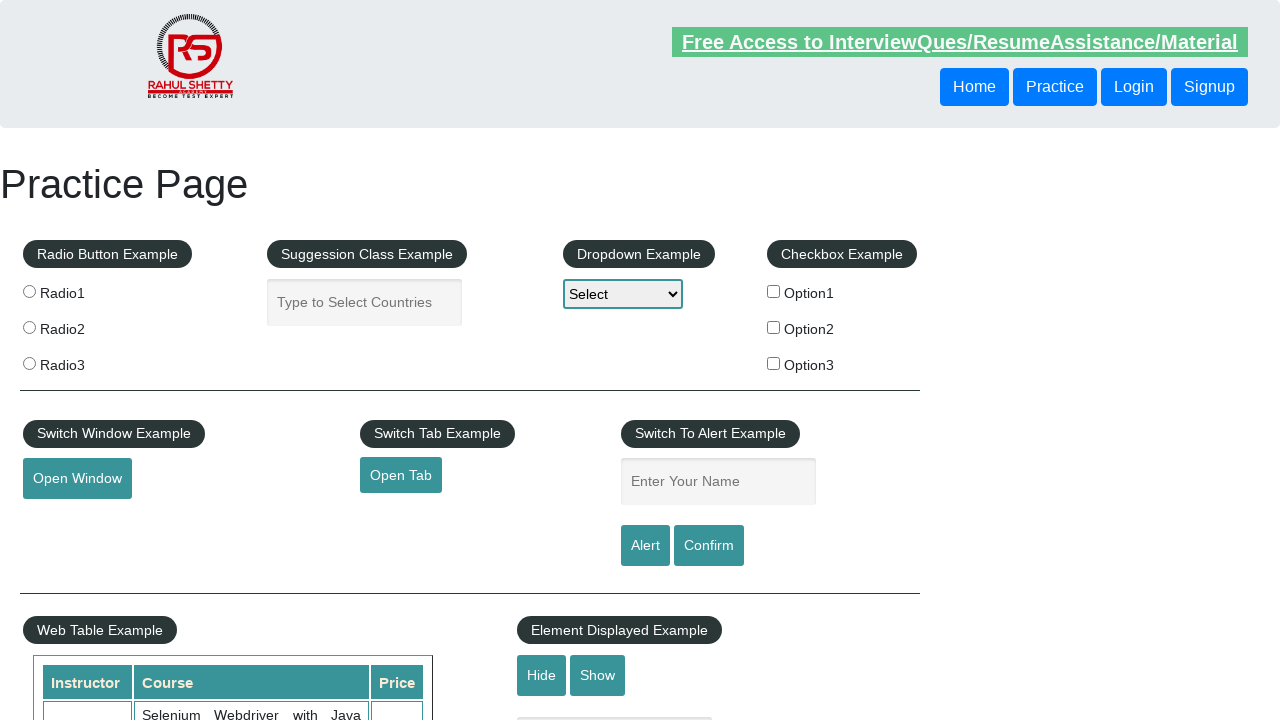

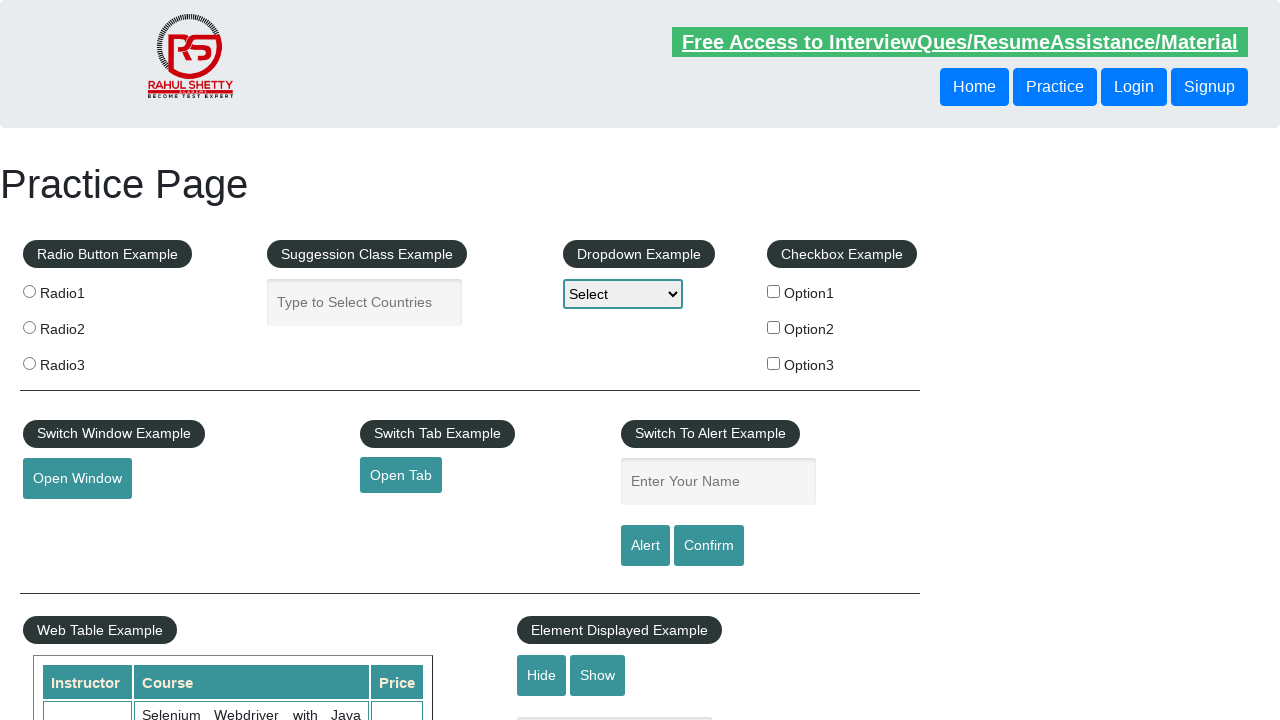